Tests search functionality on morph.io by entering a search query for "planningalerts" and verifying that search results are displayed

Starting URL: https://morph.io/

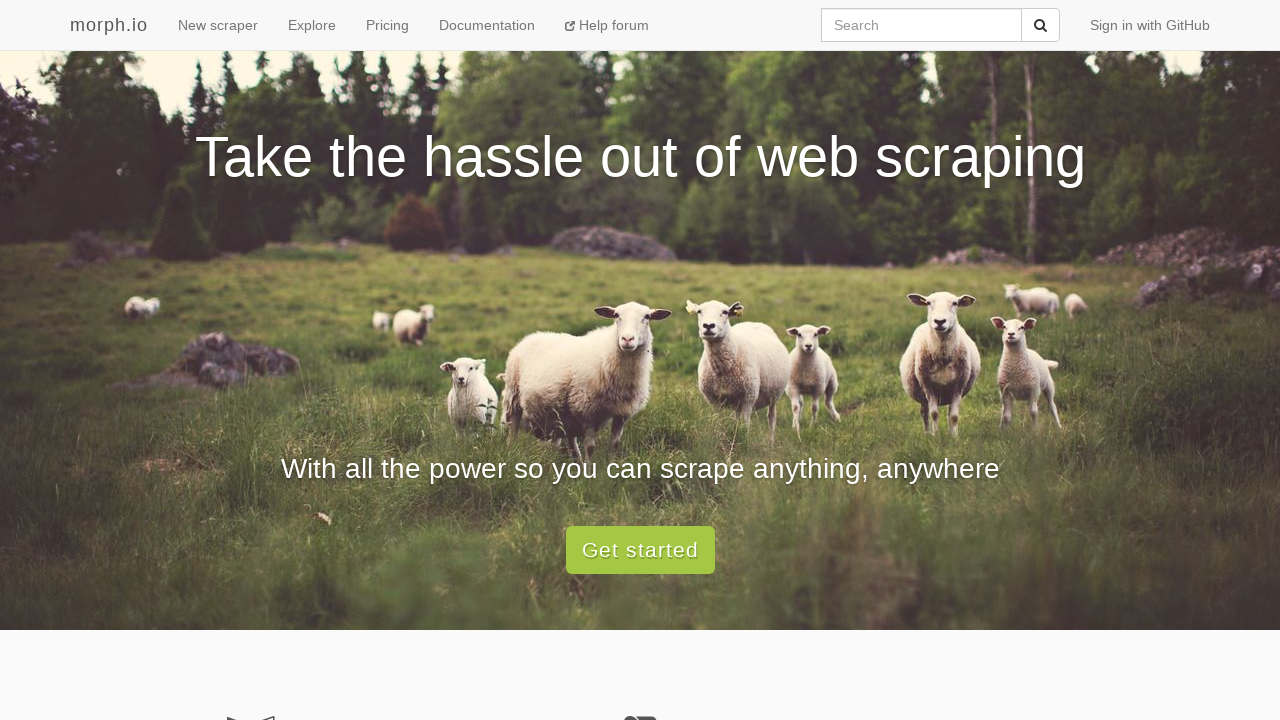

Filled search field with 'planningalerts' query on input[name='q']
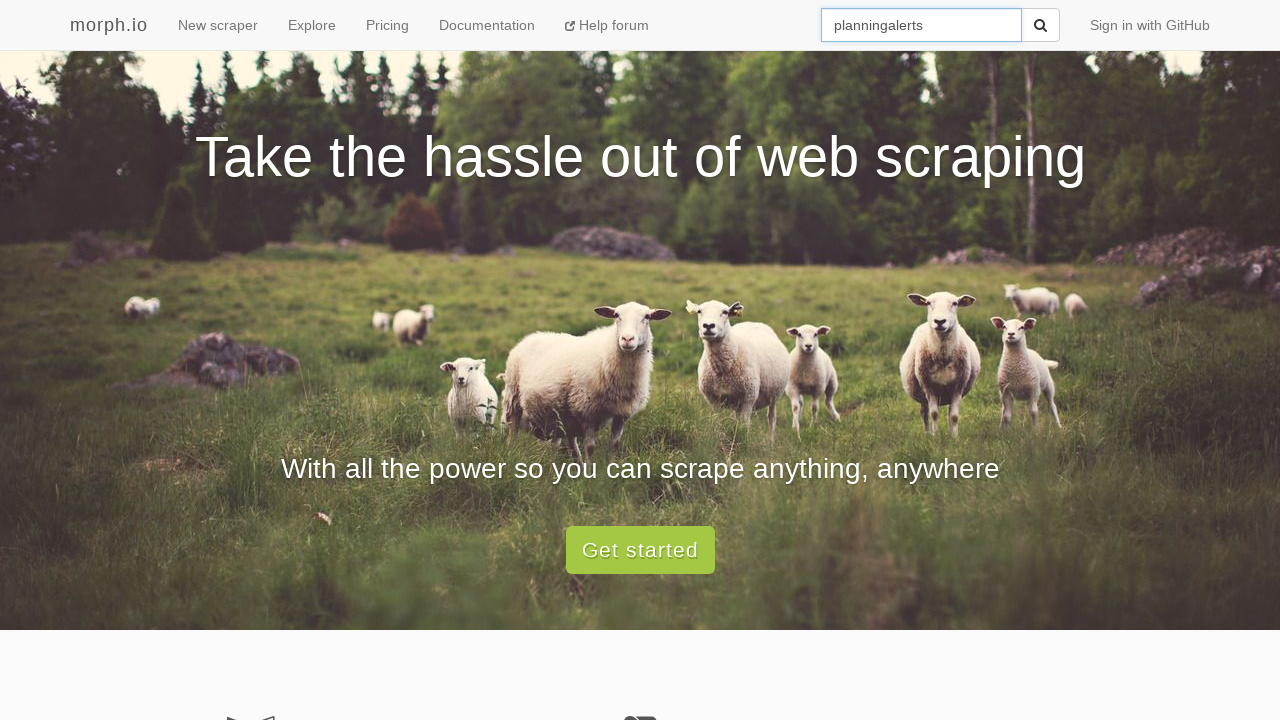

Clicked submit button to search at (1040, 25) on button[type='submit']
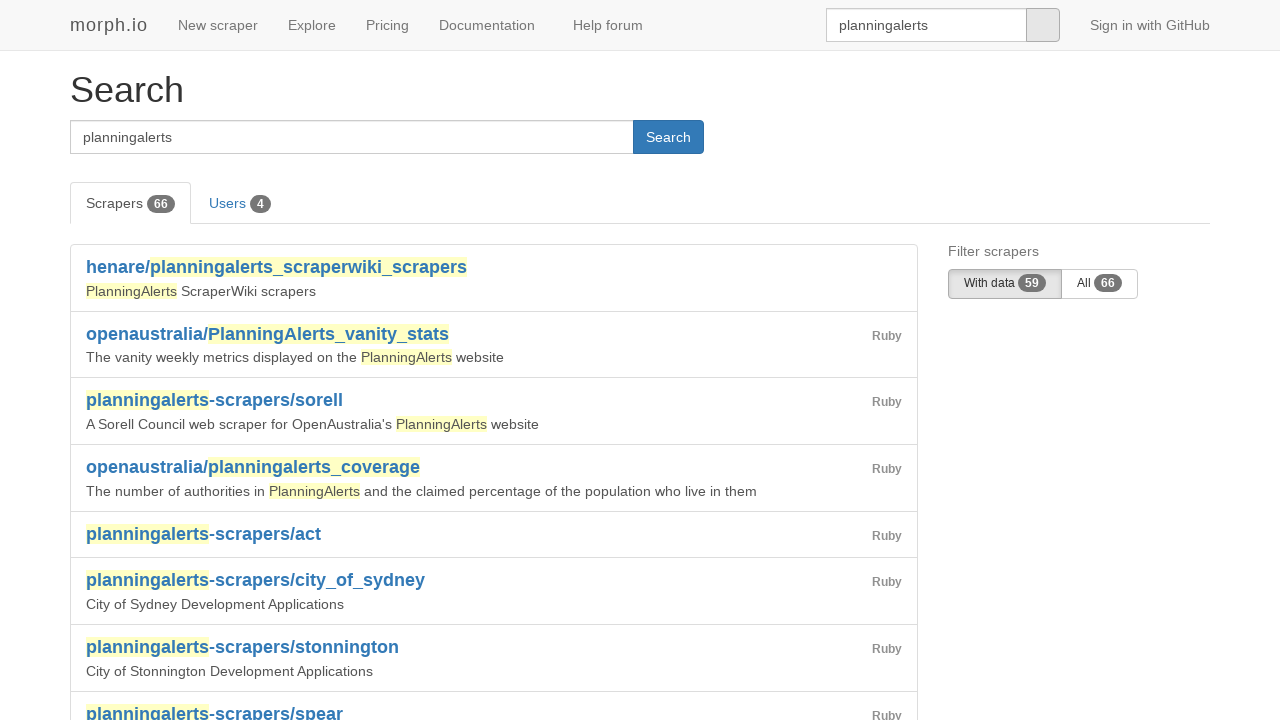

Search results container loaded
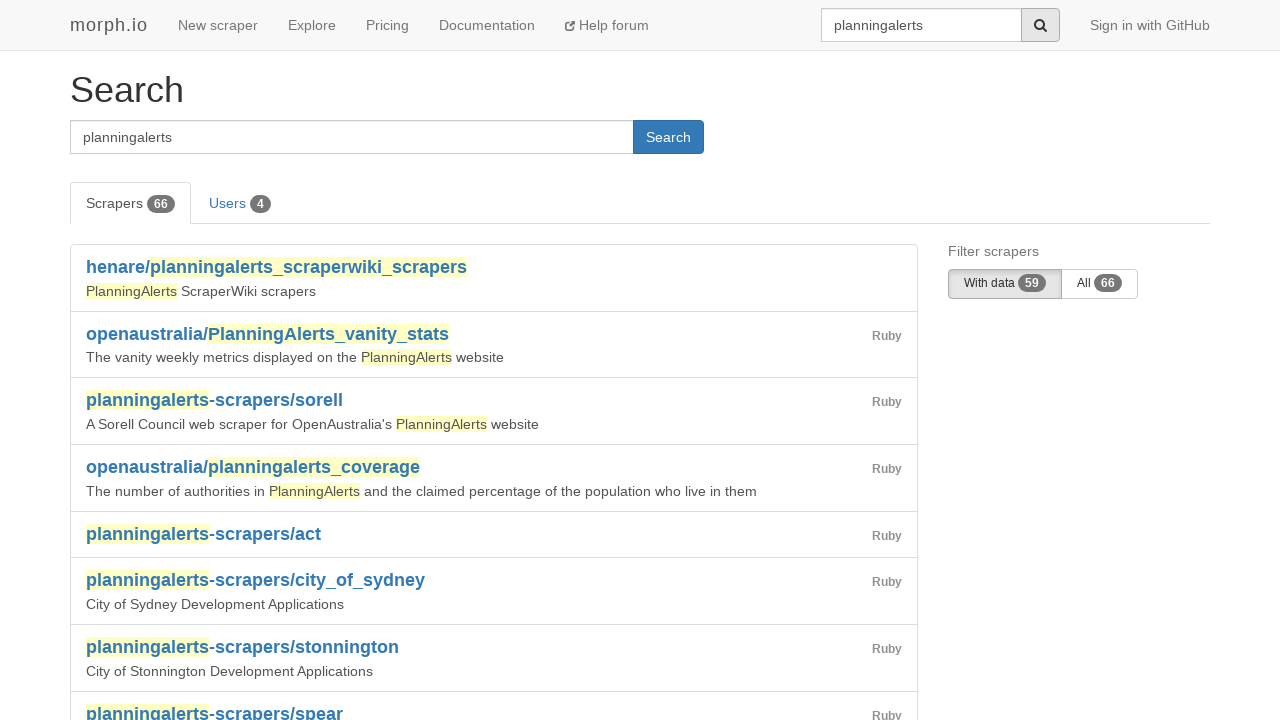

Verified search results are displayed with project names
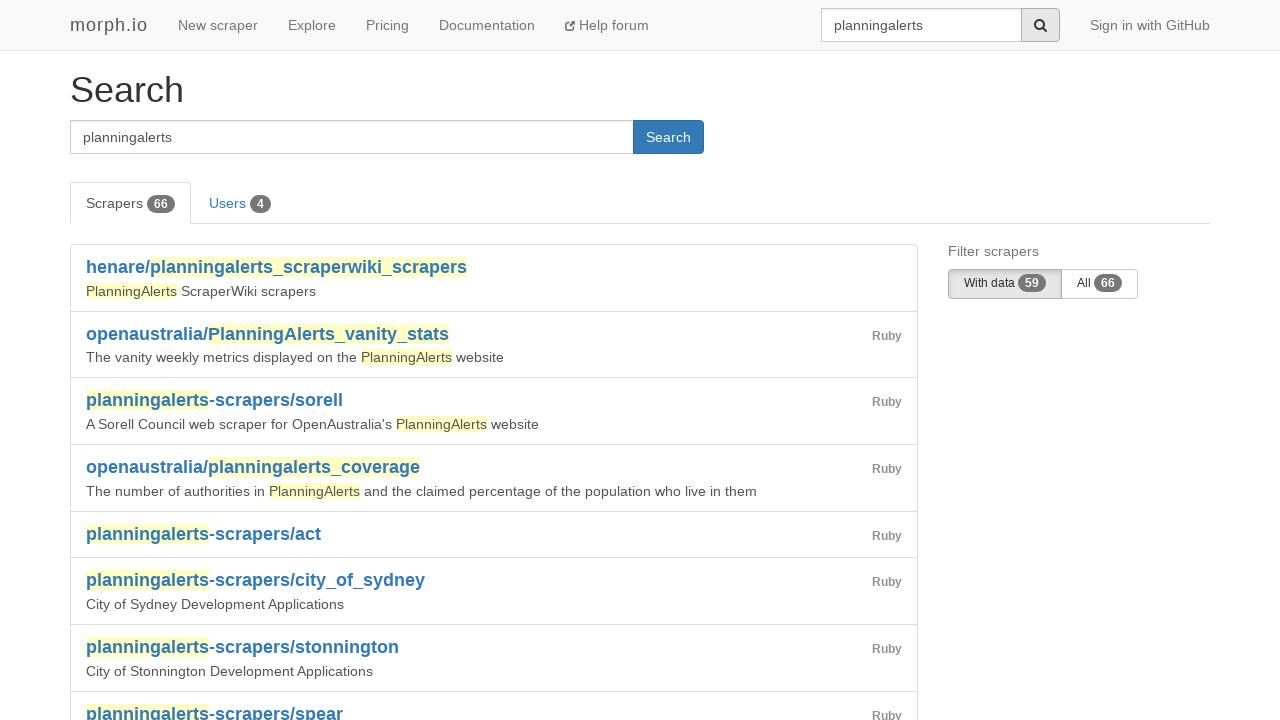

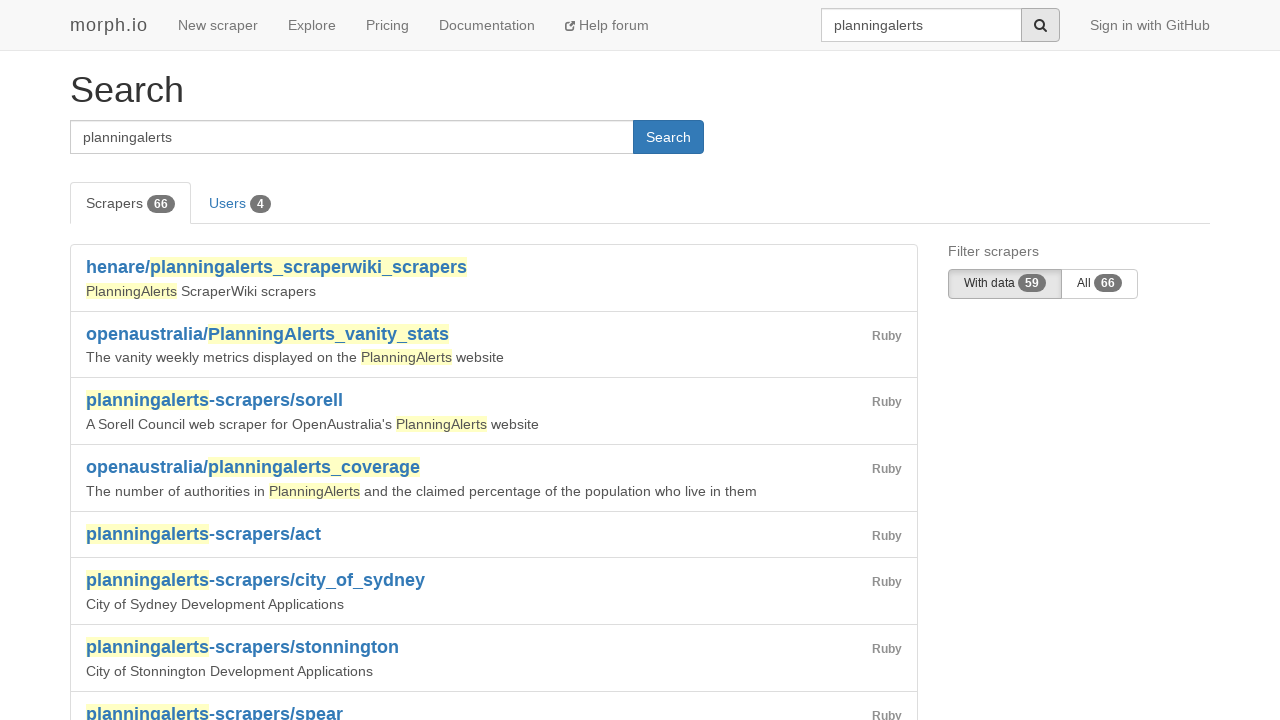